Enters only a name in the feedback form, submits it, clicks Yes to confirm, and verifies the thank you message includes the name

Starting URL: https://kristinek.github.io/site/tasks/provide_feedback

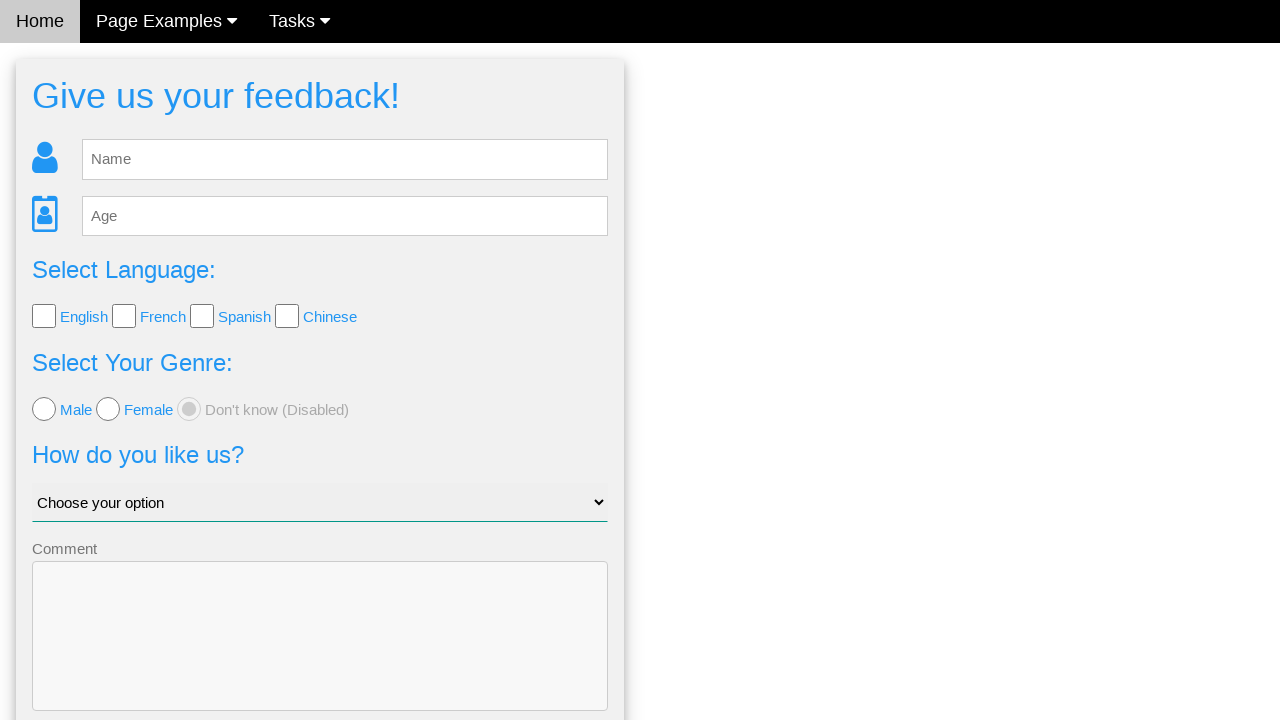

Cleared name field on #fb_name
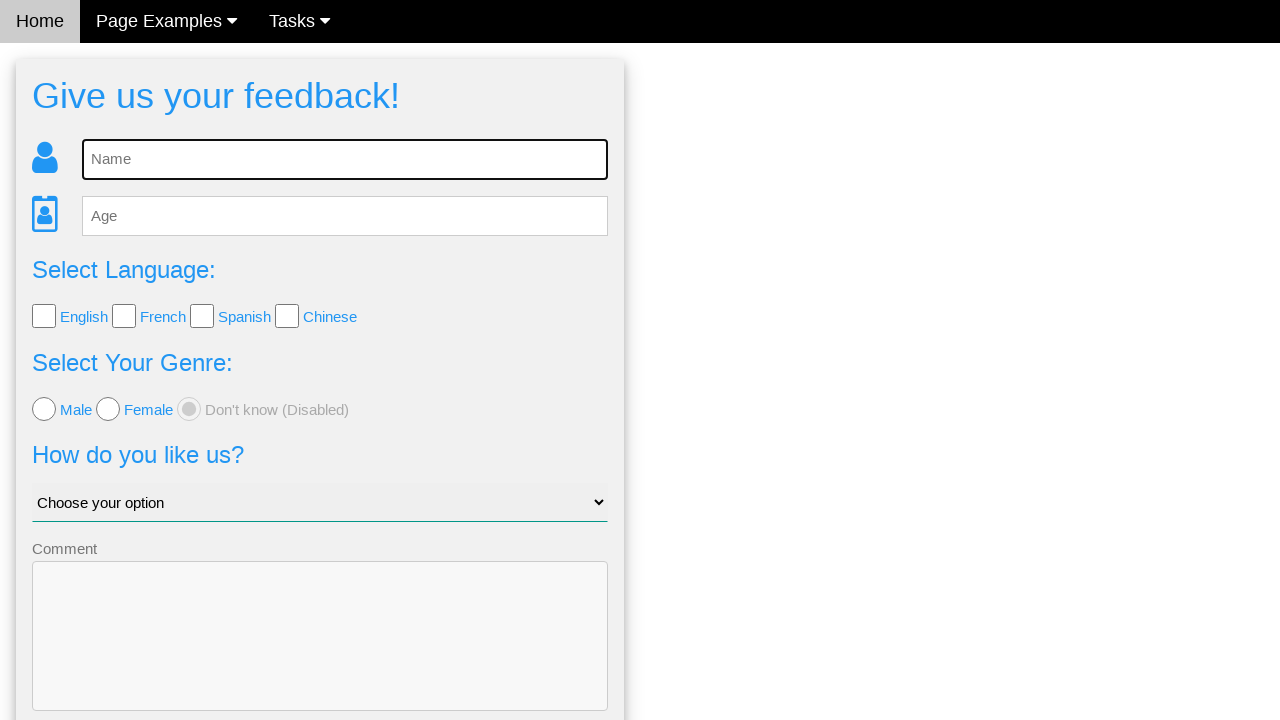

Cleared age field on #fb_age
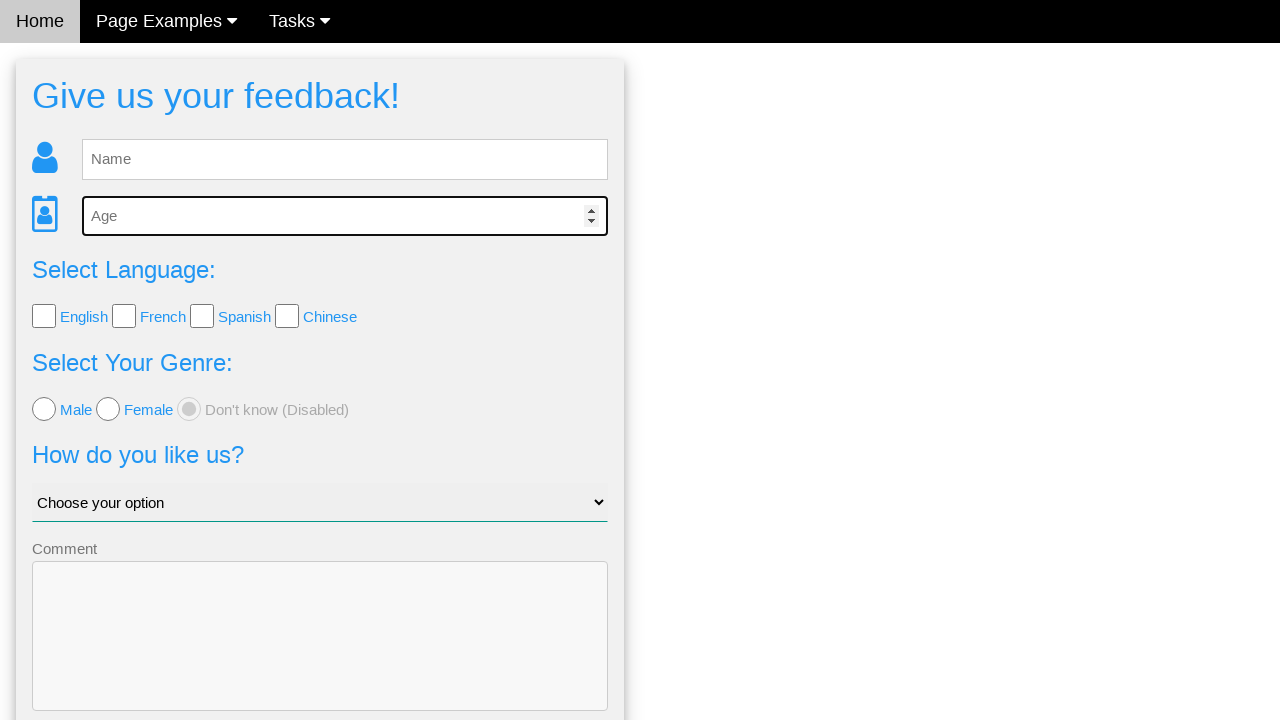

Cleared feedback text area on .w3-border
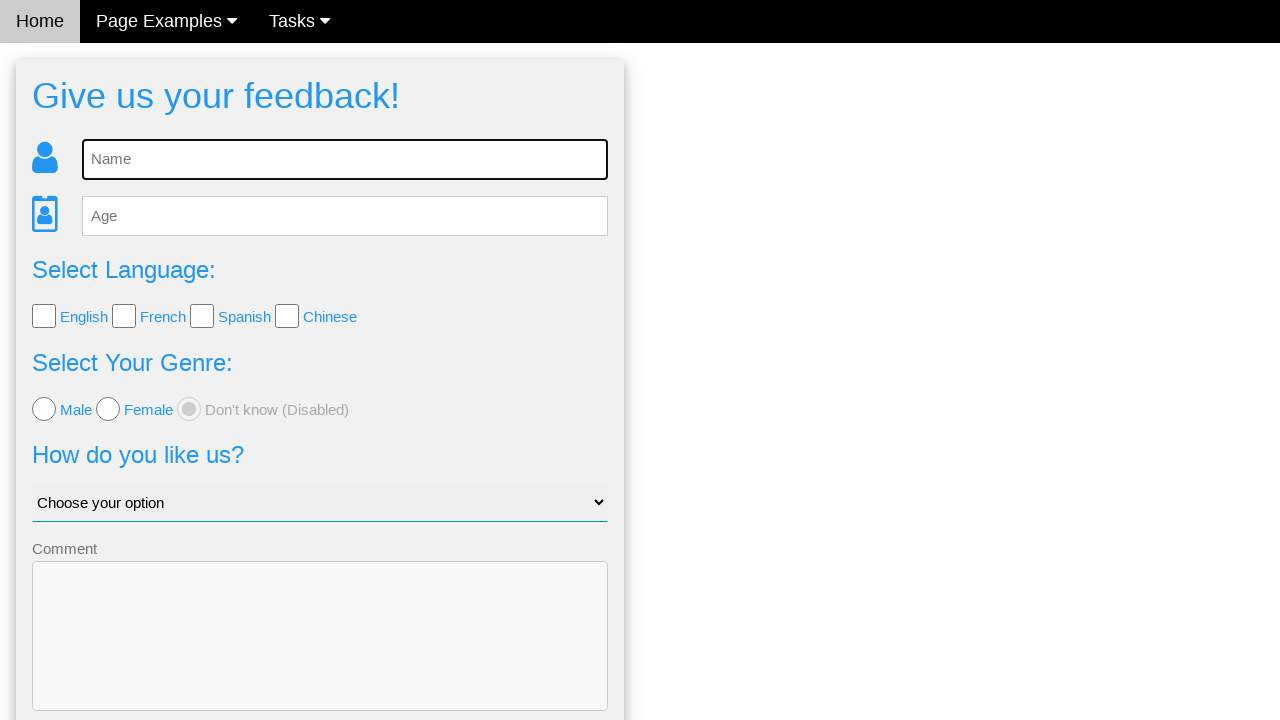

Entered 'Lily' in name field on #fb_name
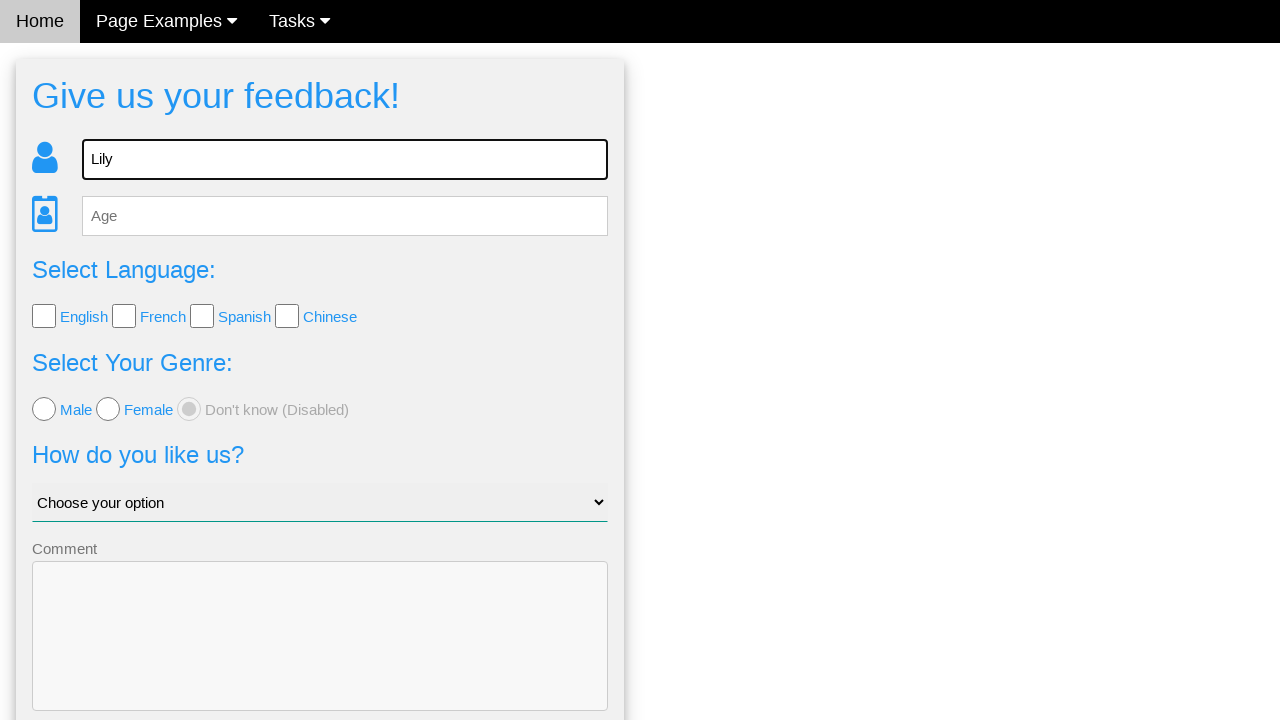

Clicked Send button to submit feedback form at (320, 656) on .w3-blue
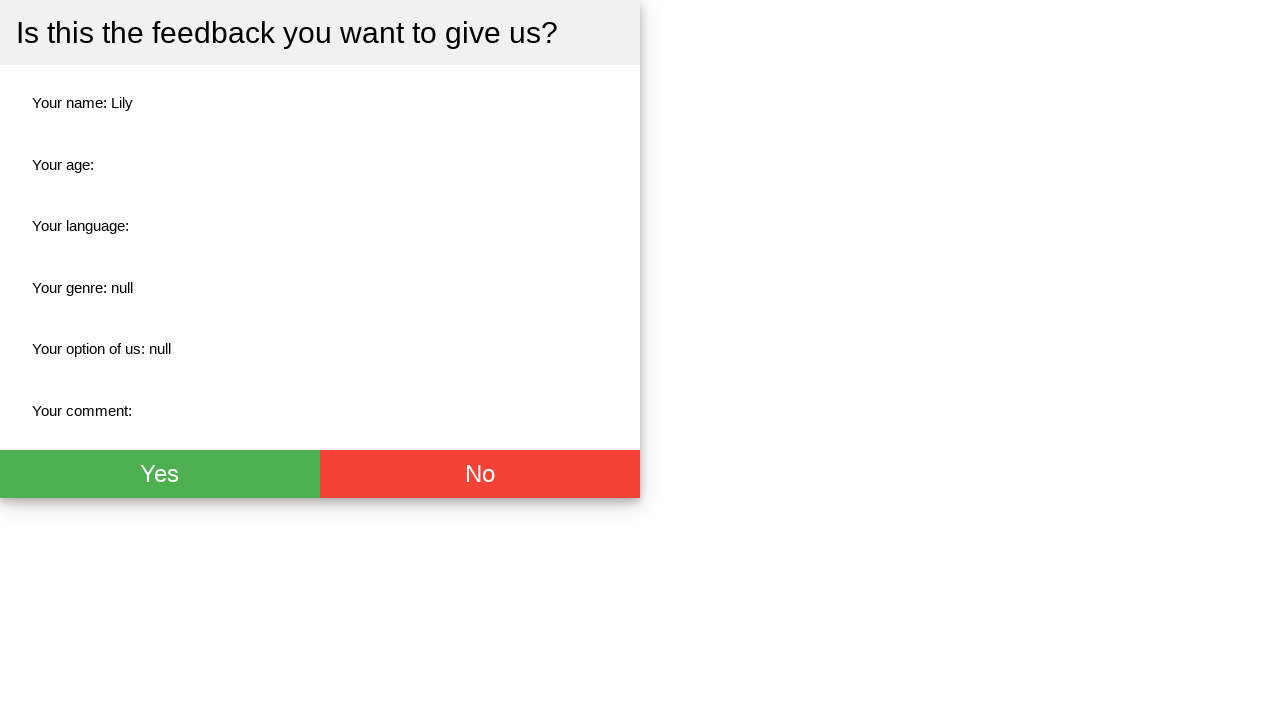

Confirmation button appeared
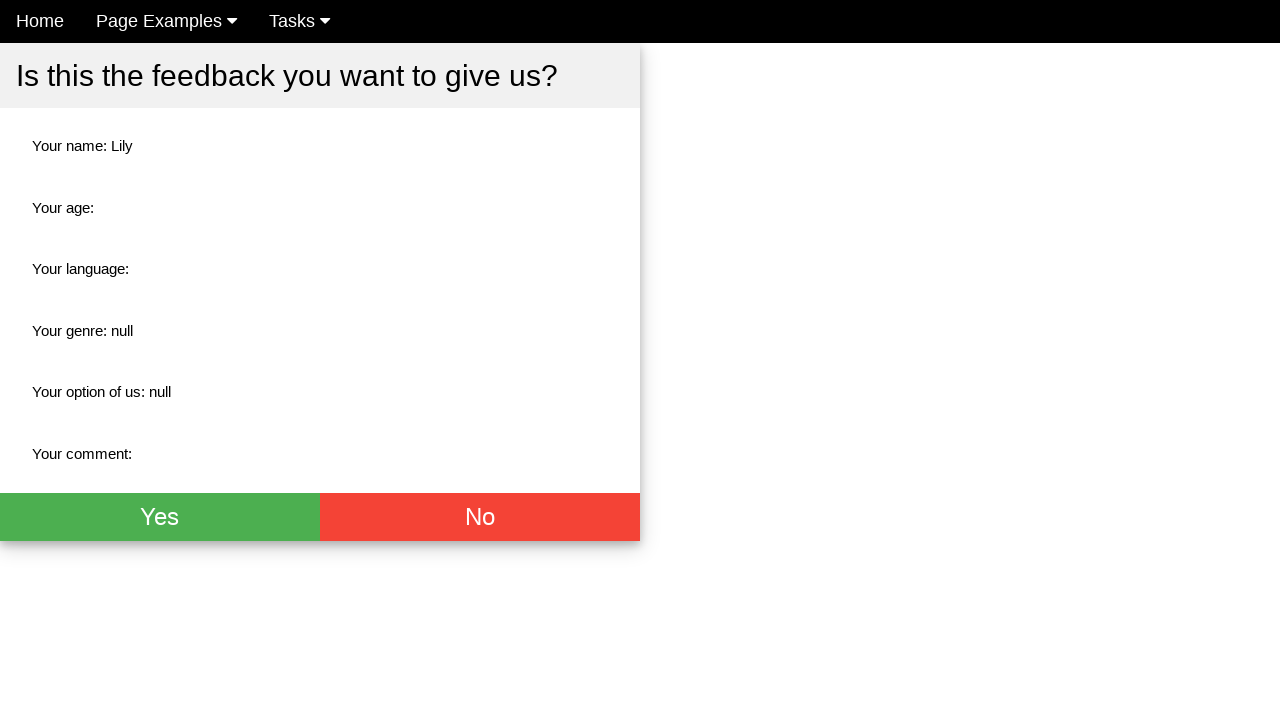

Clicked Yes button to confirm submission at (160, 517) on .w3-green
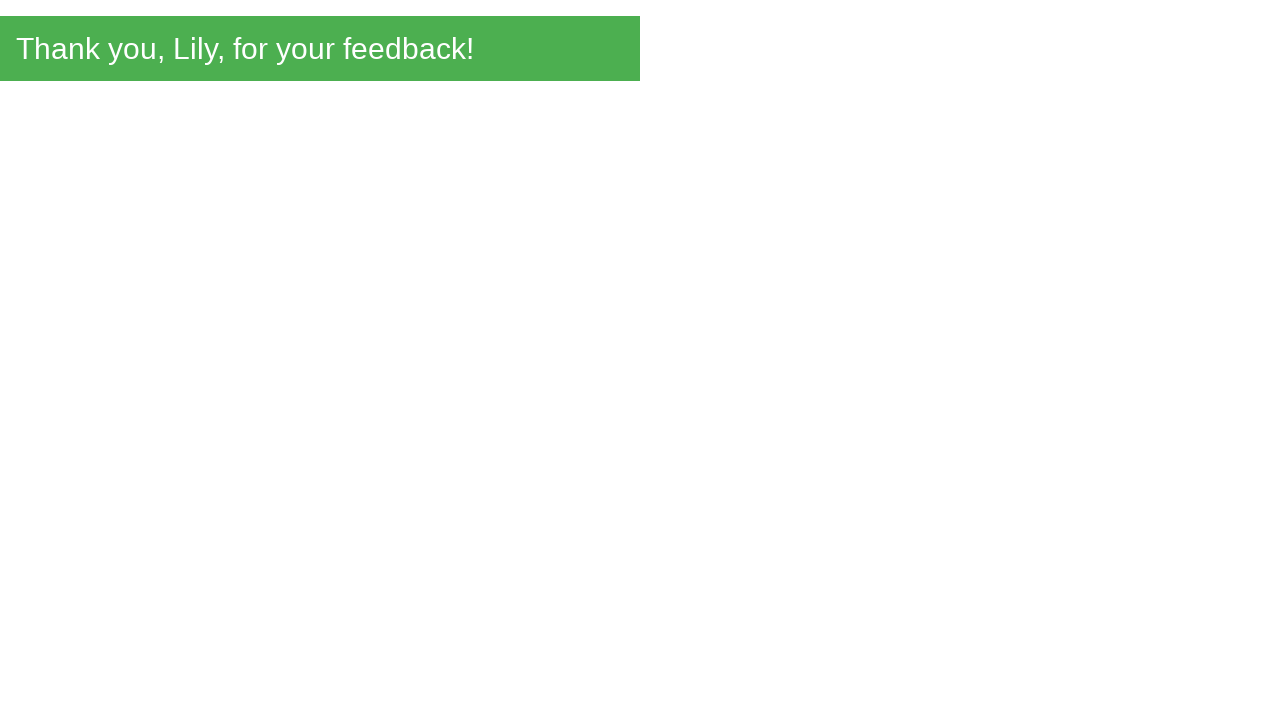

Thank you message element loaded
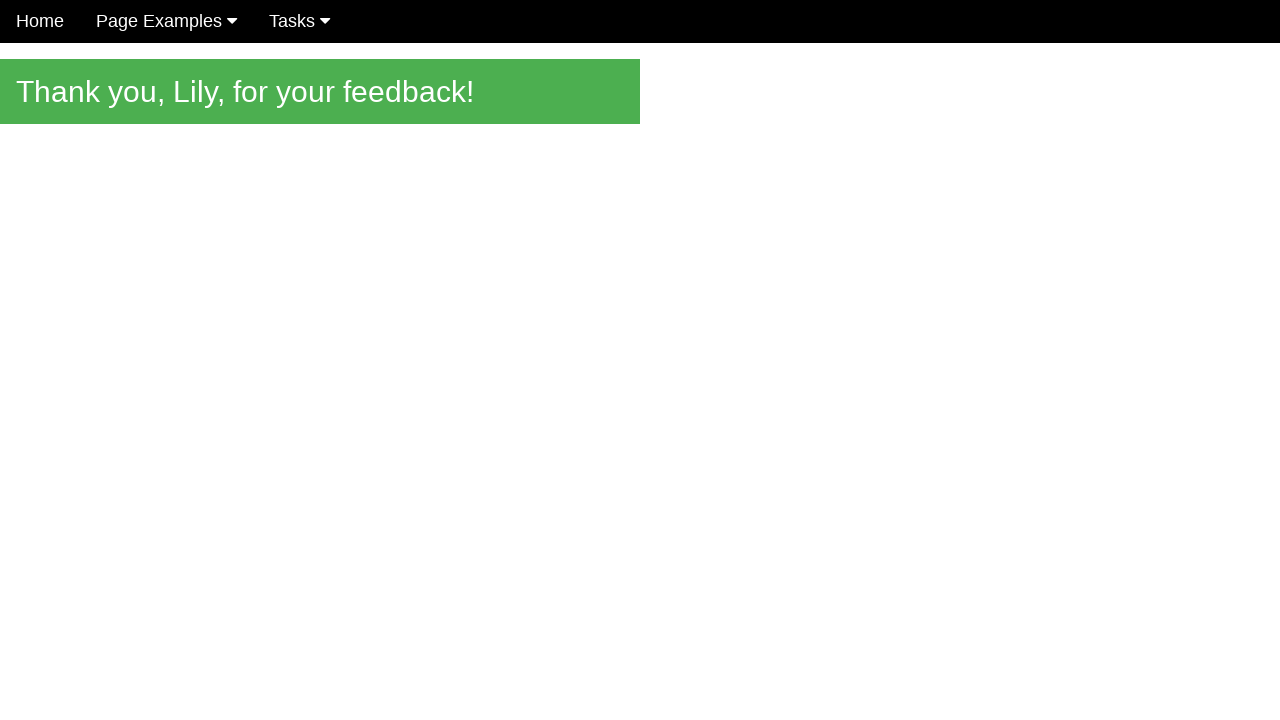

Verified thank you message includes name 'Lily'
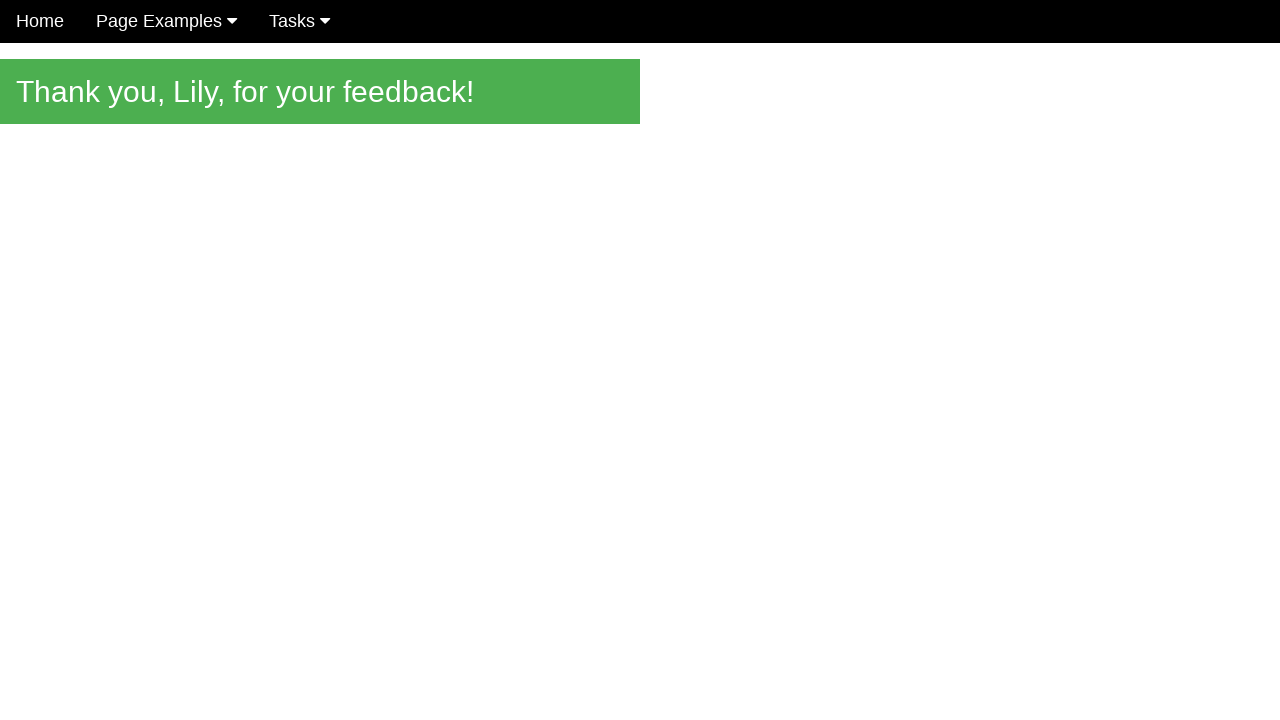

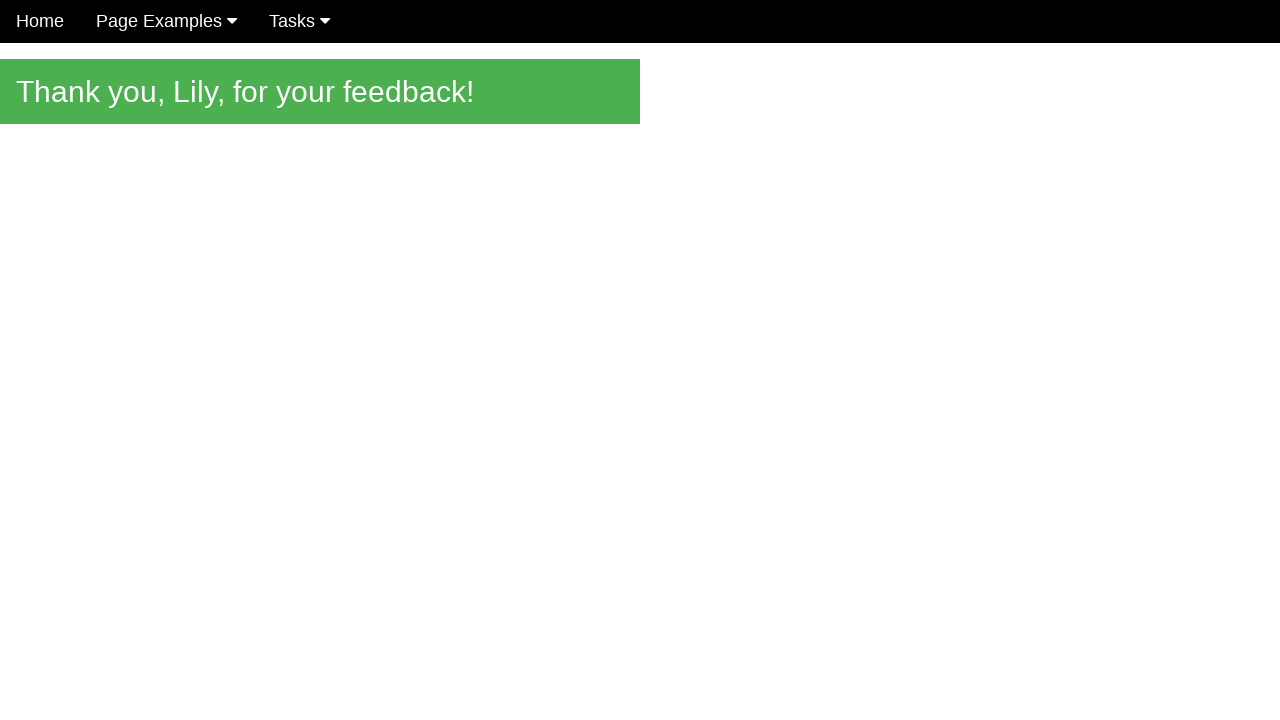